Tests virtual keyboard functionality on a demo page by clicking on a virtual keyboard button and typing text into a password field using the virtual keyboard interface.

Starting URL: https://demoapps.qspiders.com/ui/virtual?sublist=0

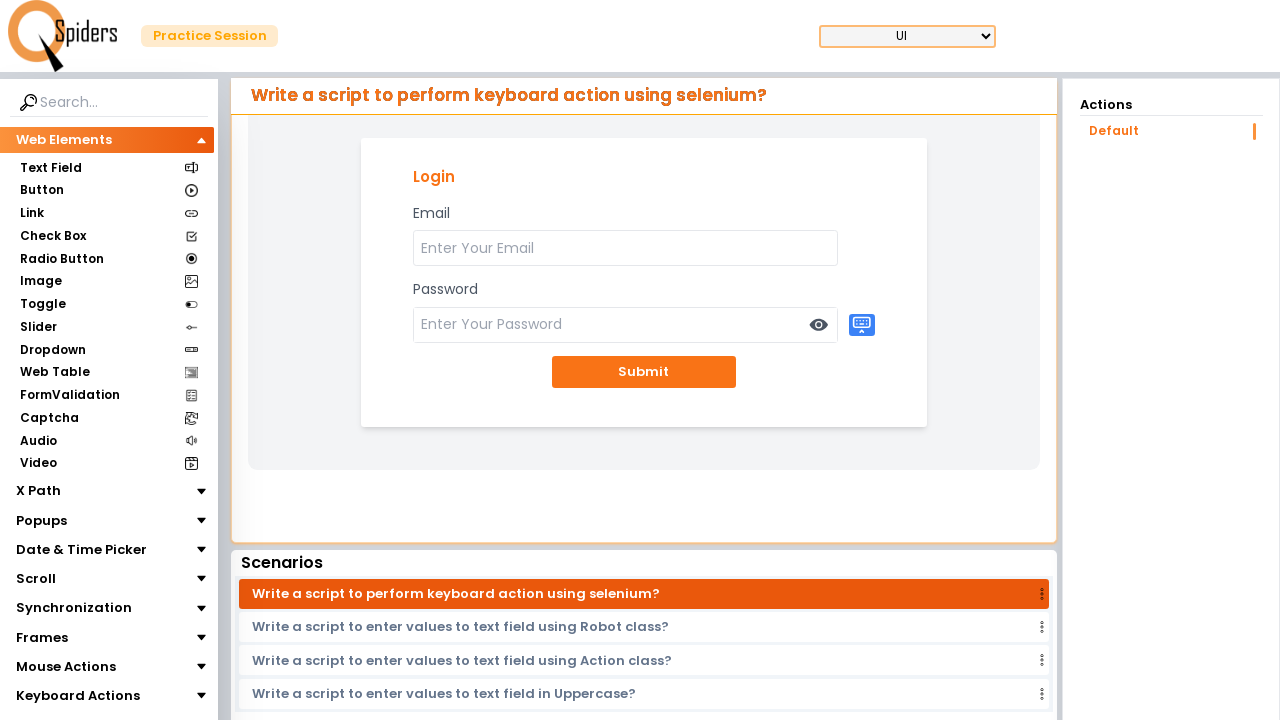

Clicked on virtual keyboard button at (862, 325) on div.bg-blue-500.hover\:bg-blue-700.text-white.font-medium.py-0\.5.px-1.text-2xl.
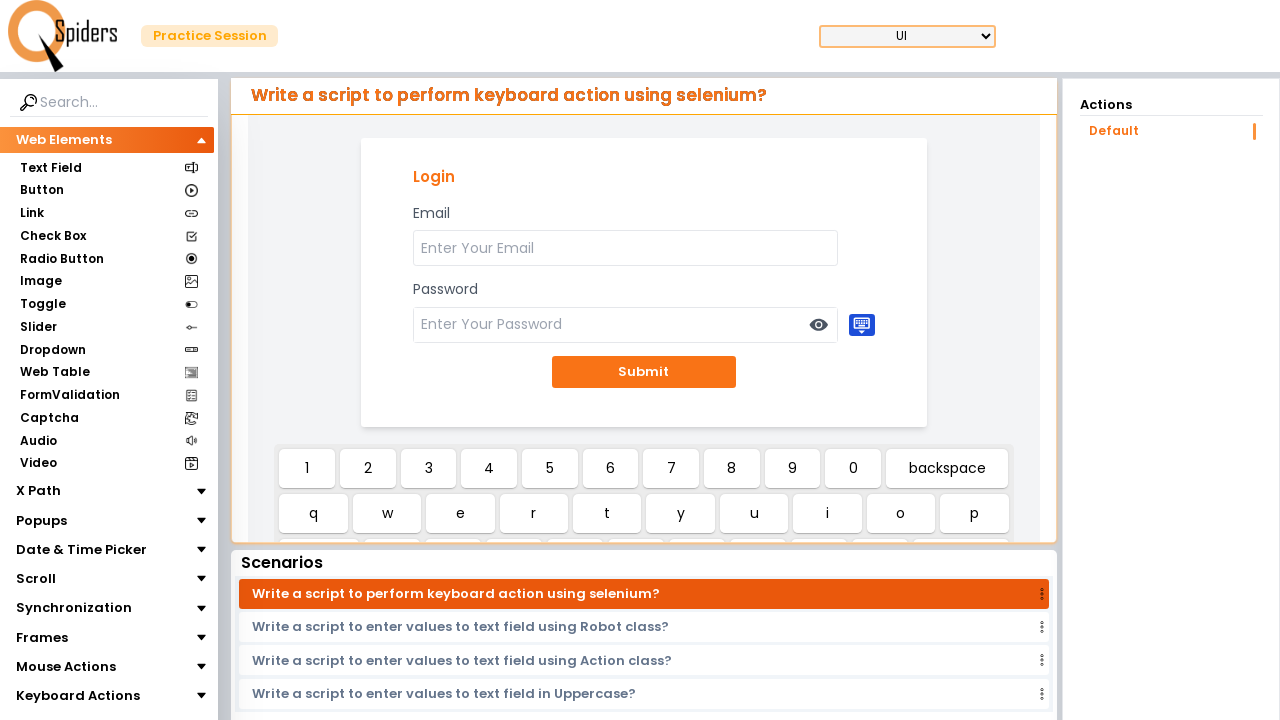

Typed 'Devika' into password field using virtual keyboard on #password
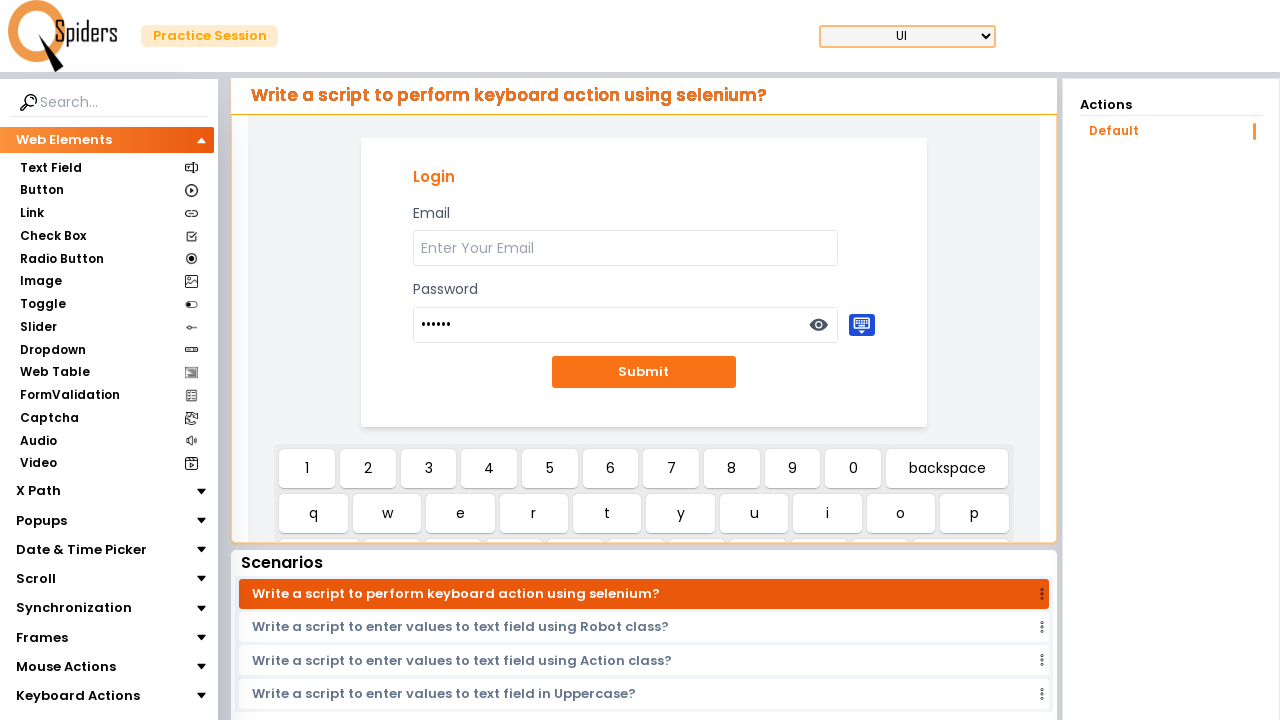

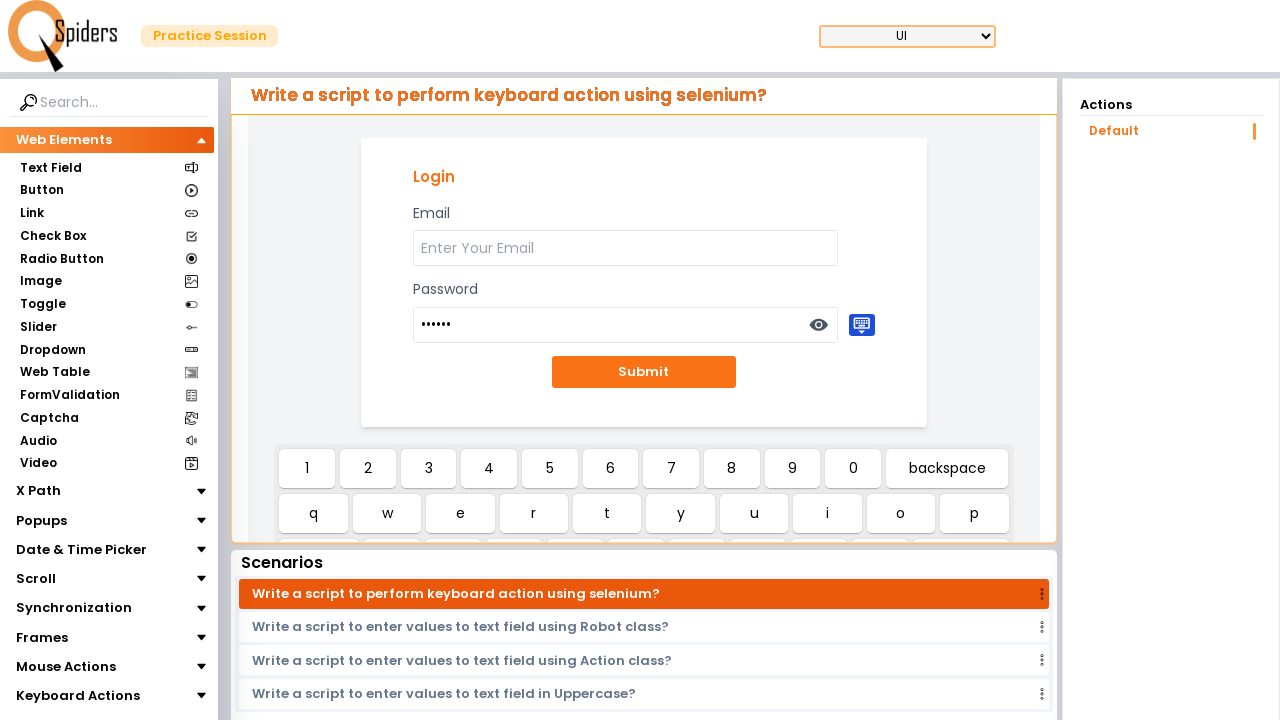